Tests horizontal slider functionality by dragging the slider to its maximum position

Starting URL: https://the-internet.herokuapp.com/horizontal_slider

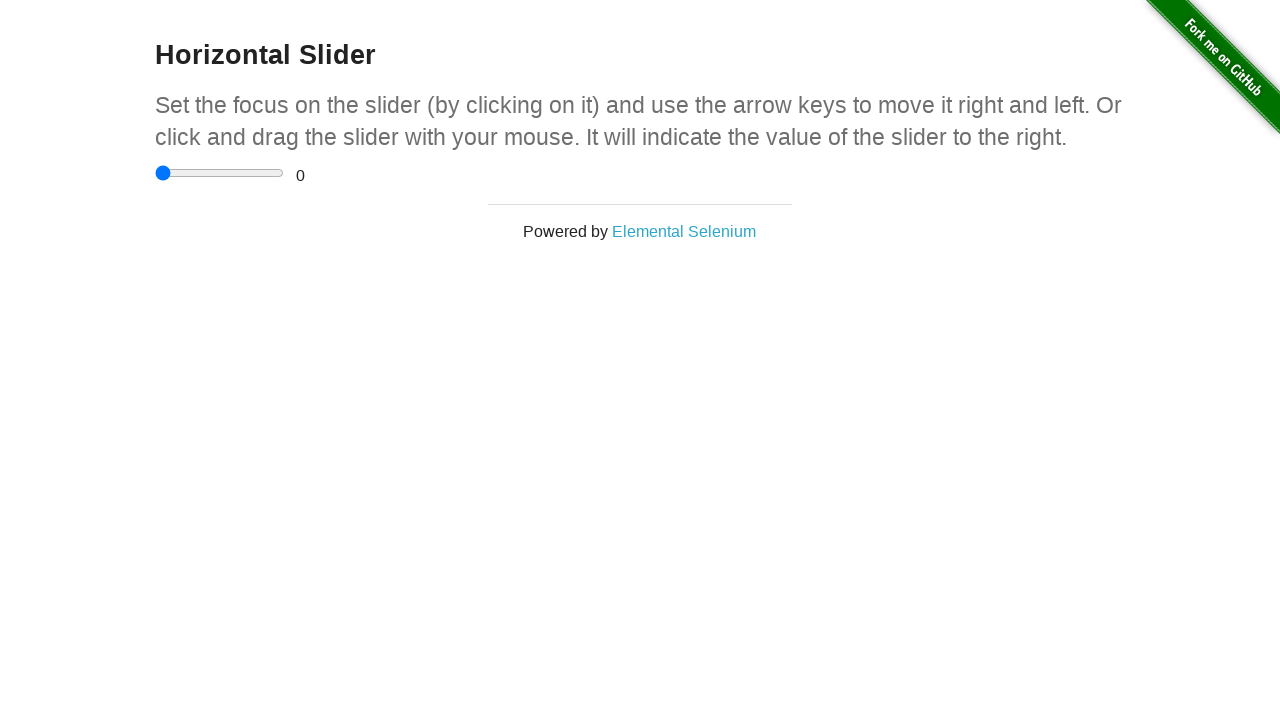

Navigated to horizontal slider test page
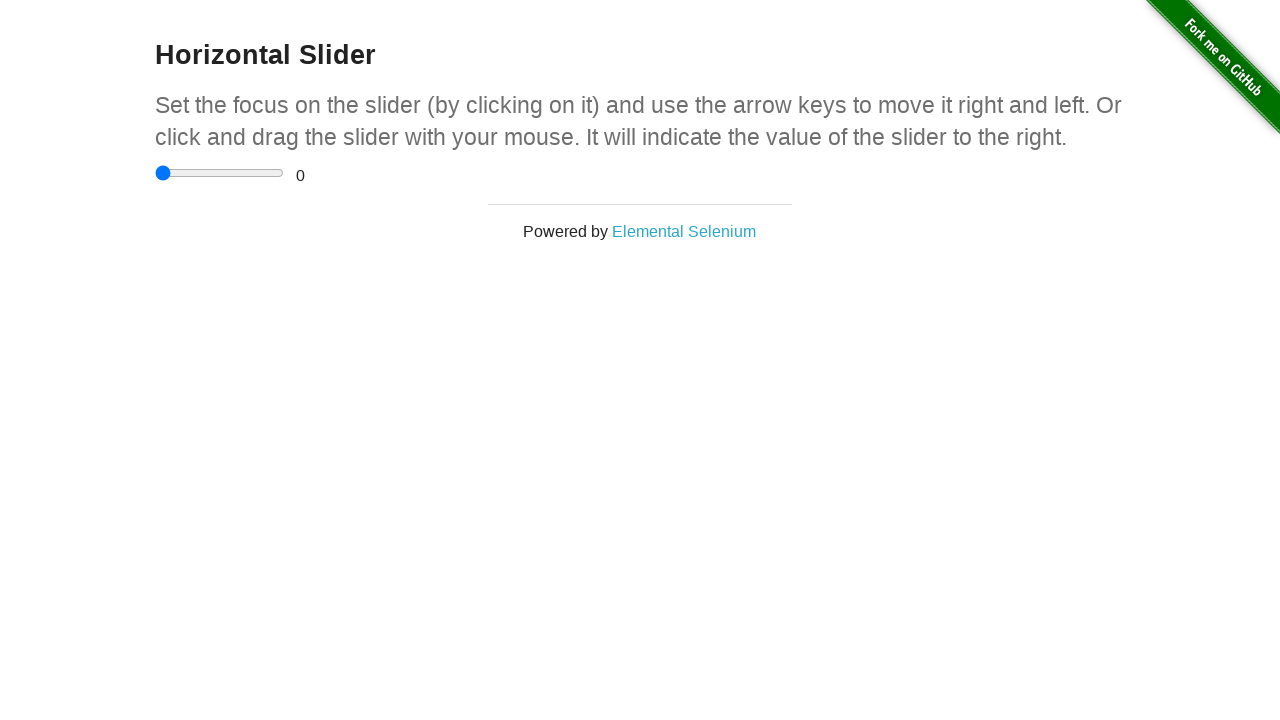

Located the horizontal slider element
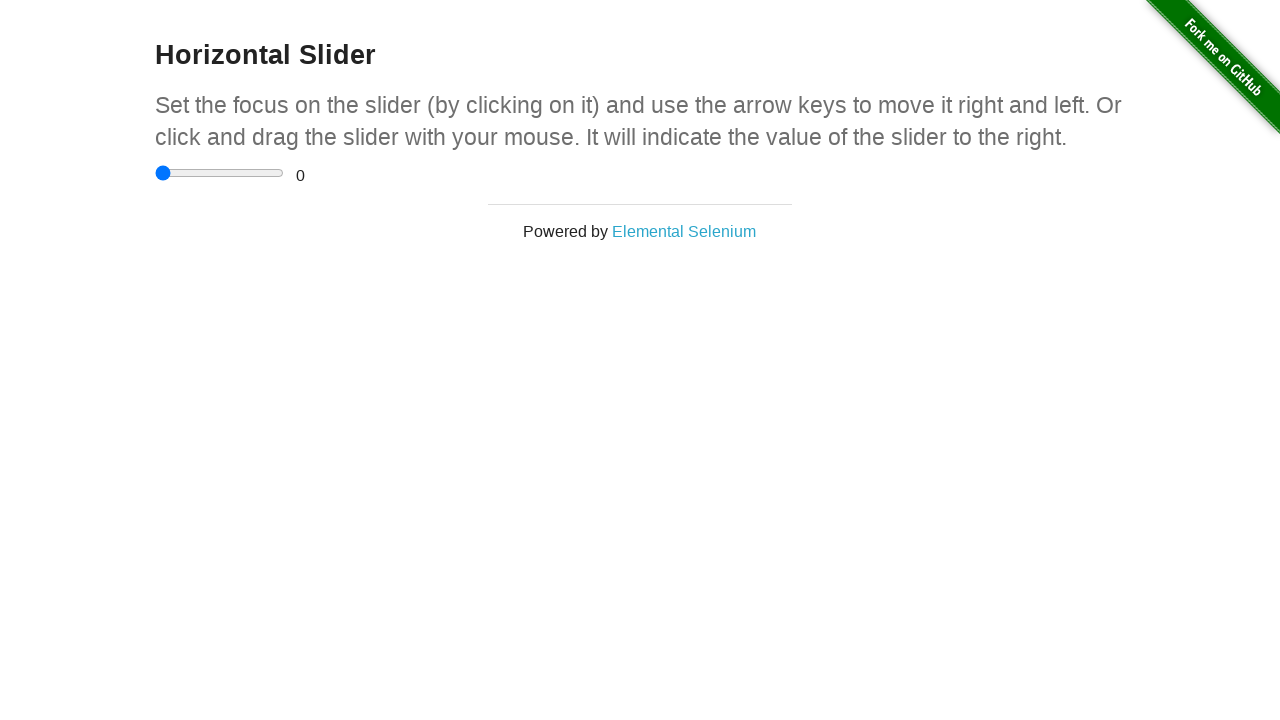

Retrieved slider bounding box dimensions
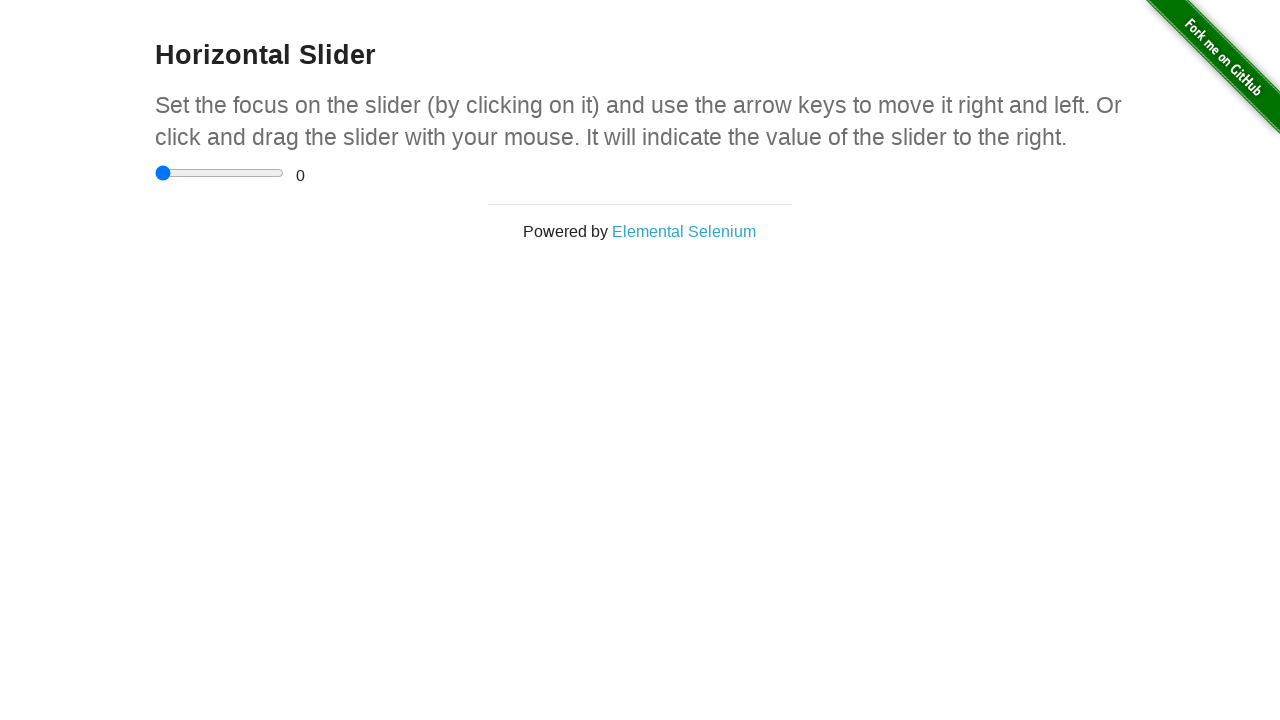

Clicked on the slider element at (220, 173) on input[type='range']
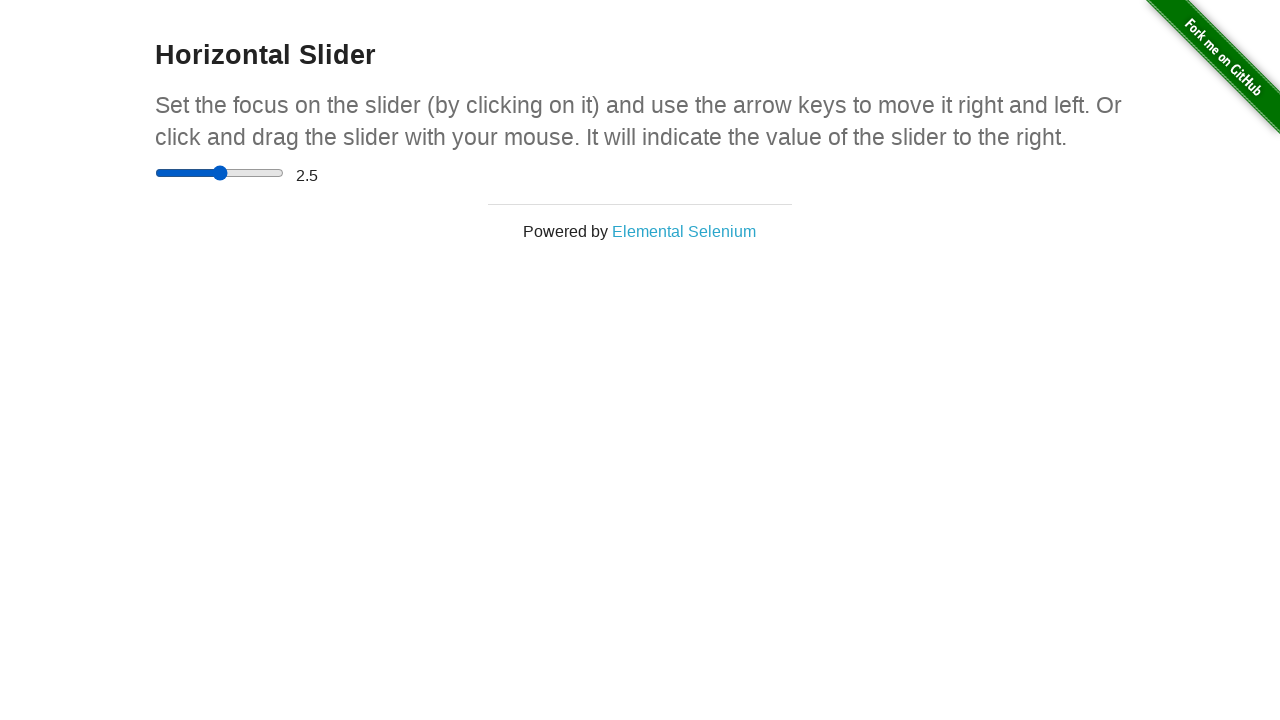

Pressed down mouse button on slider at (220, 173)
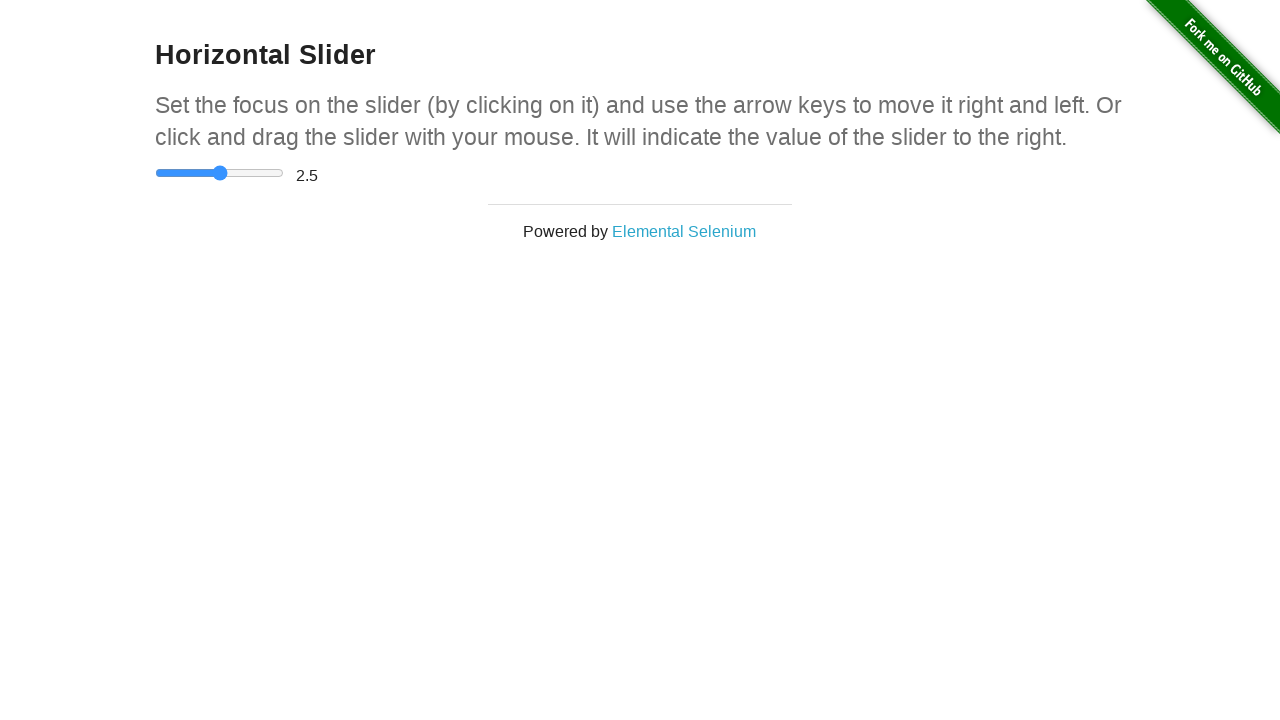

Dragged slider to maximum position on the right at (284, 173)
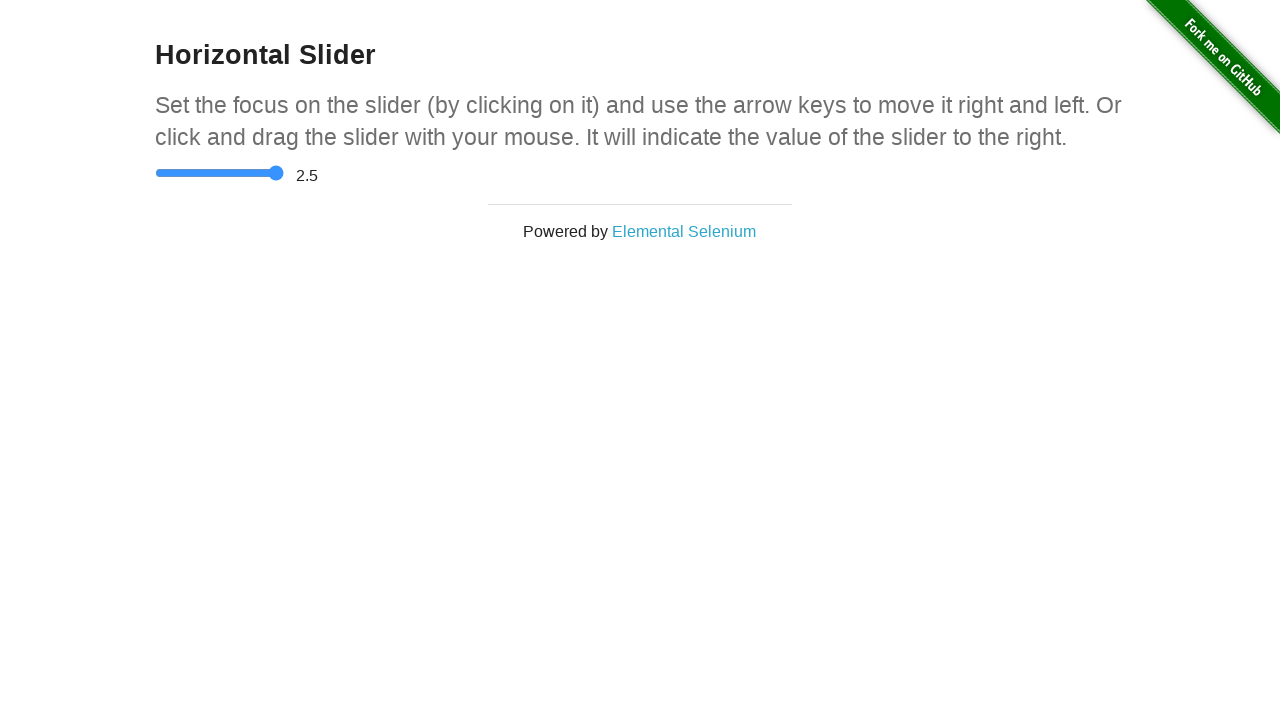

Released mouse button to complete slider drag at (284, 173)
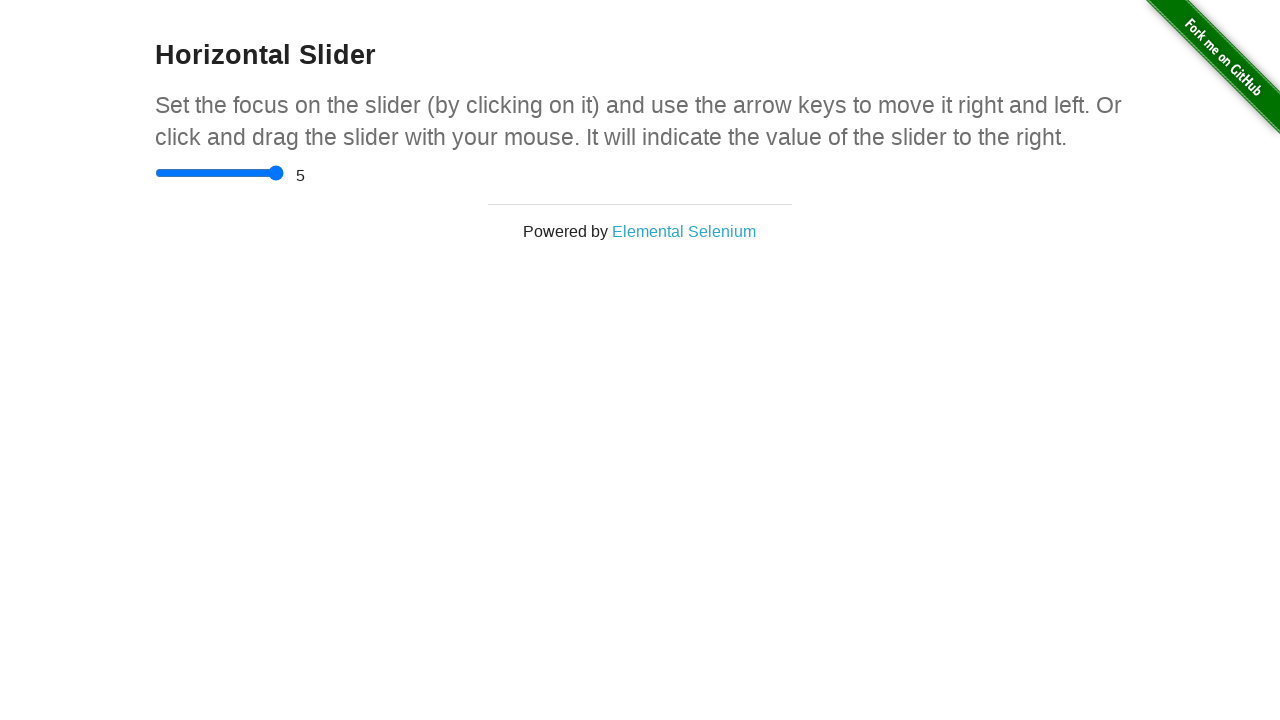

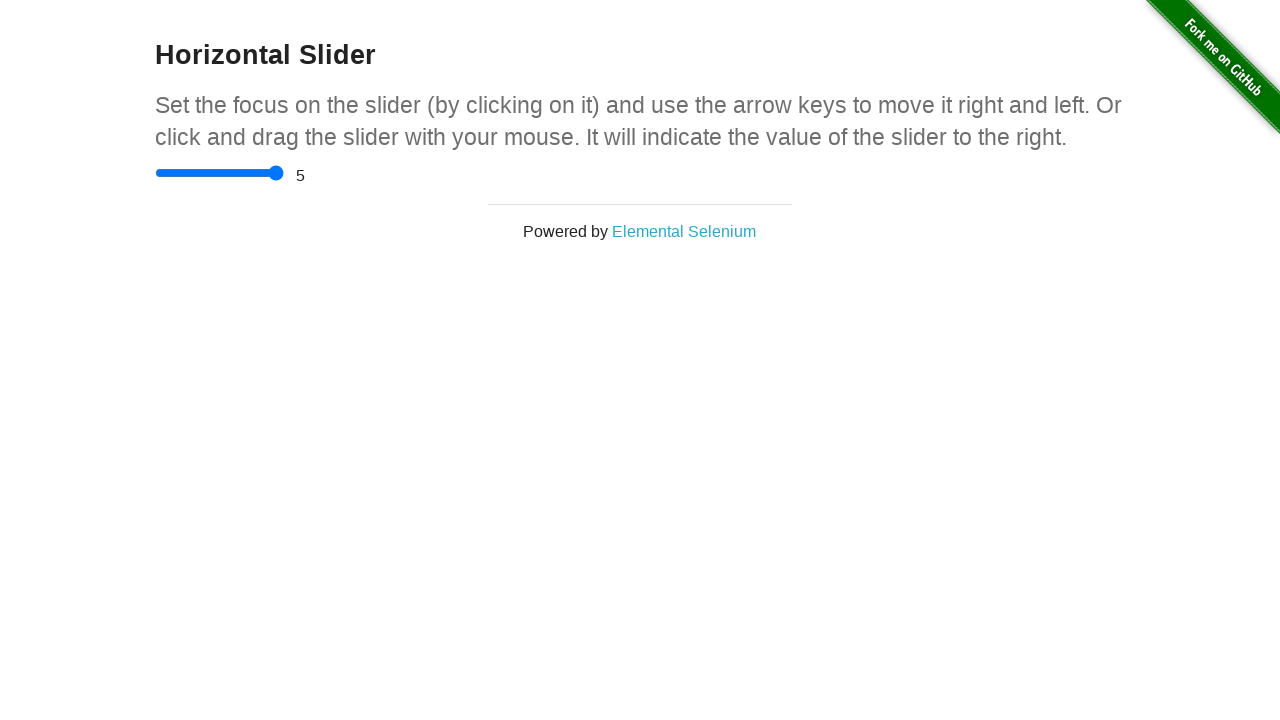